Opens the ToolsQA automation practice form page and maximizes the browser window

Starting URL: http://toolsqa.com/automation-practice-form/

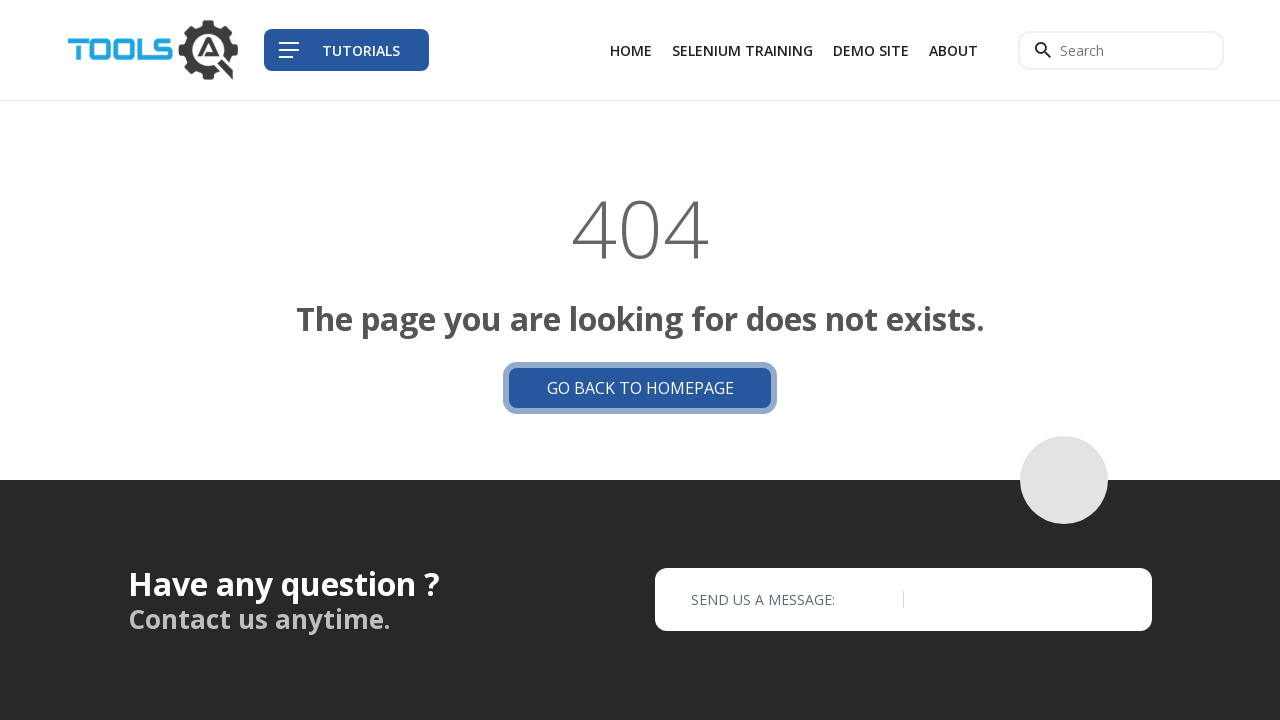

Set viewport size to 1920x1080 to maximize browser window
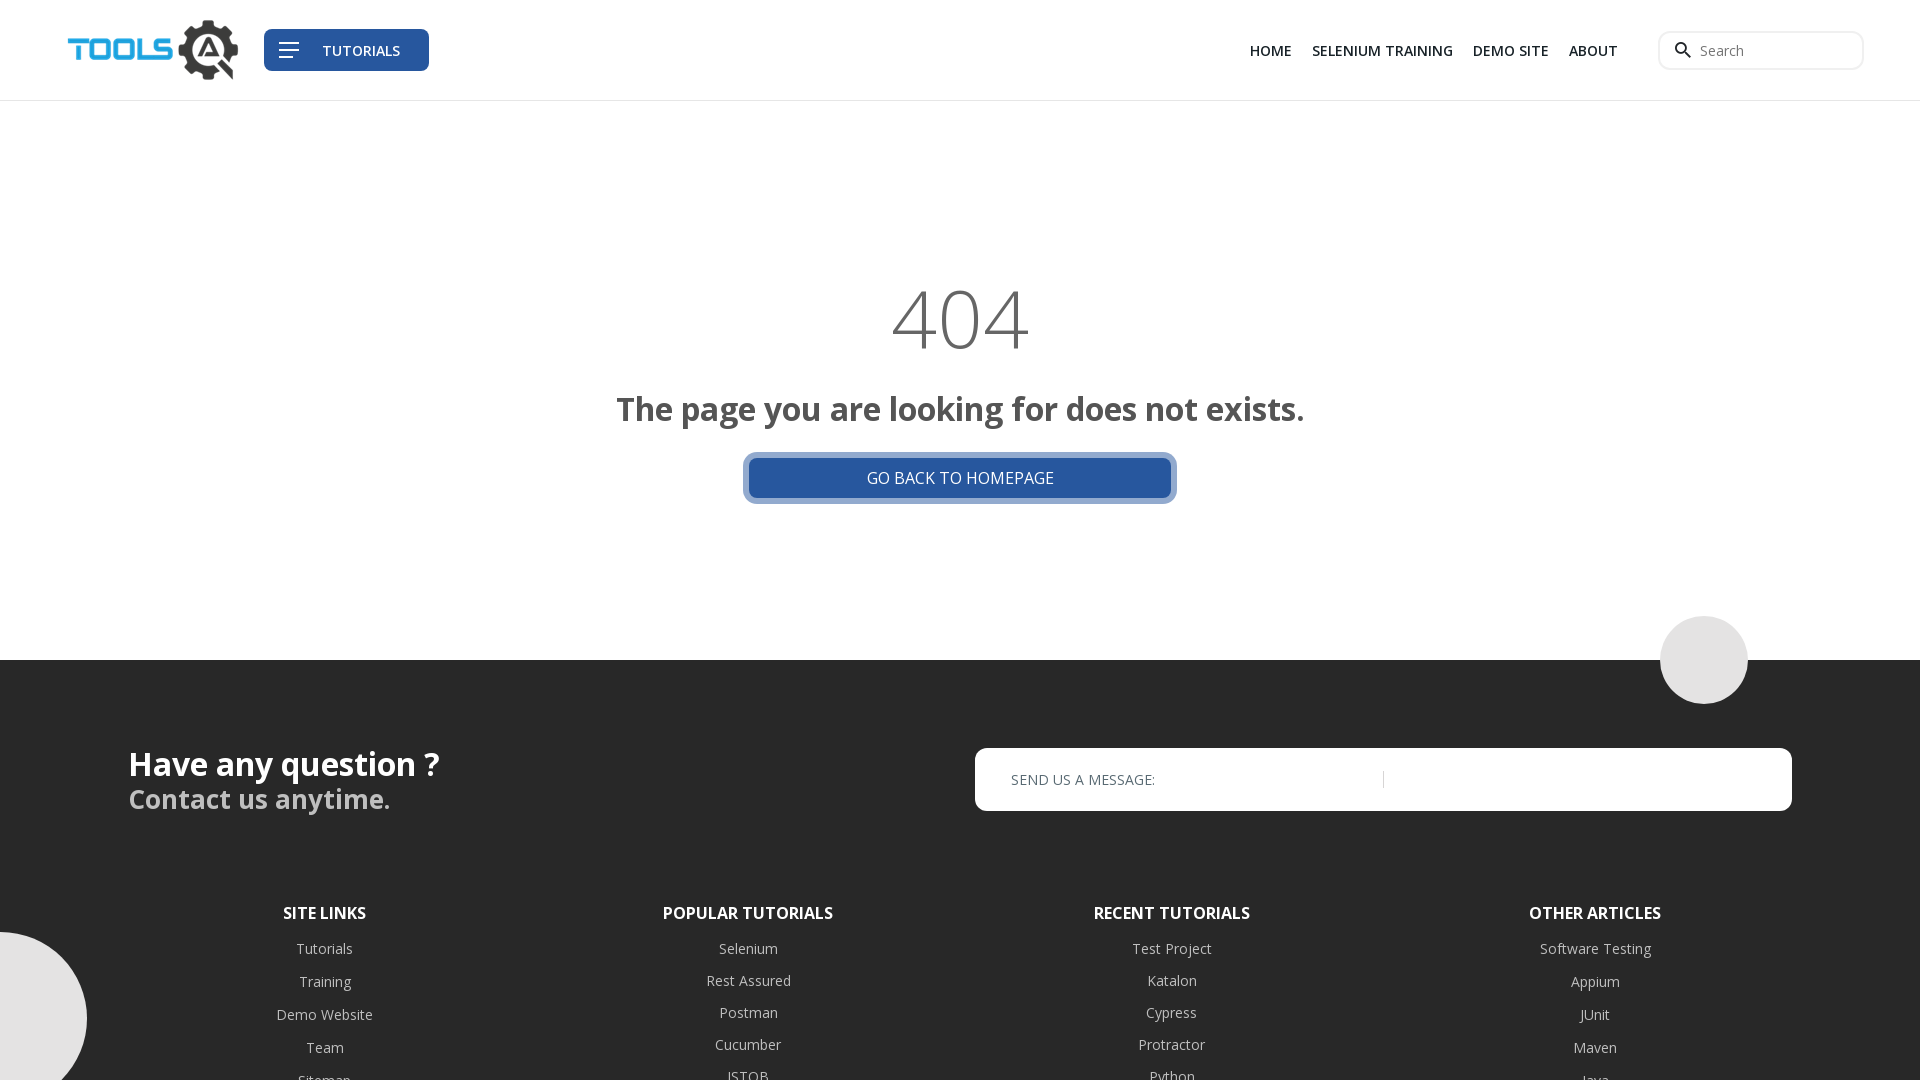

ToolsQA automation practice form page loaded successfully
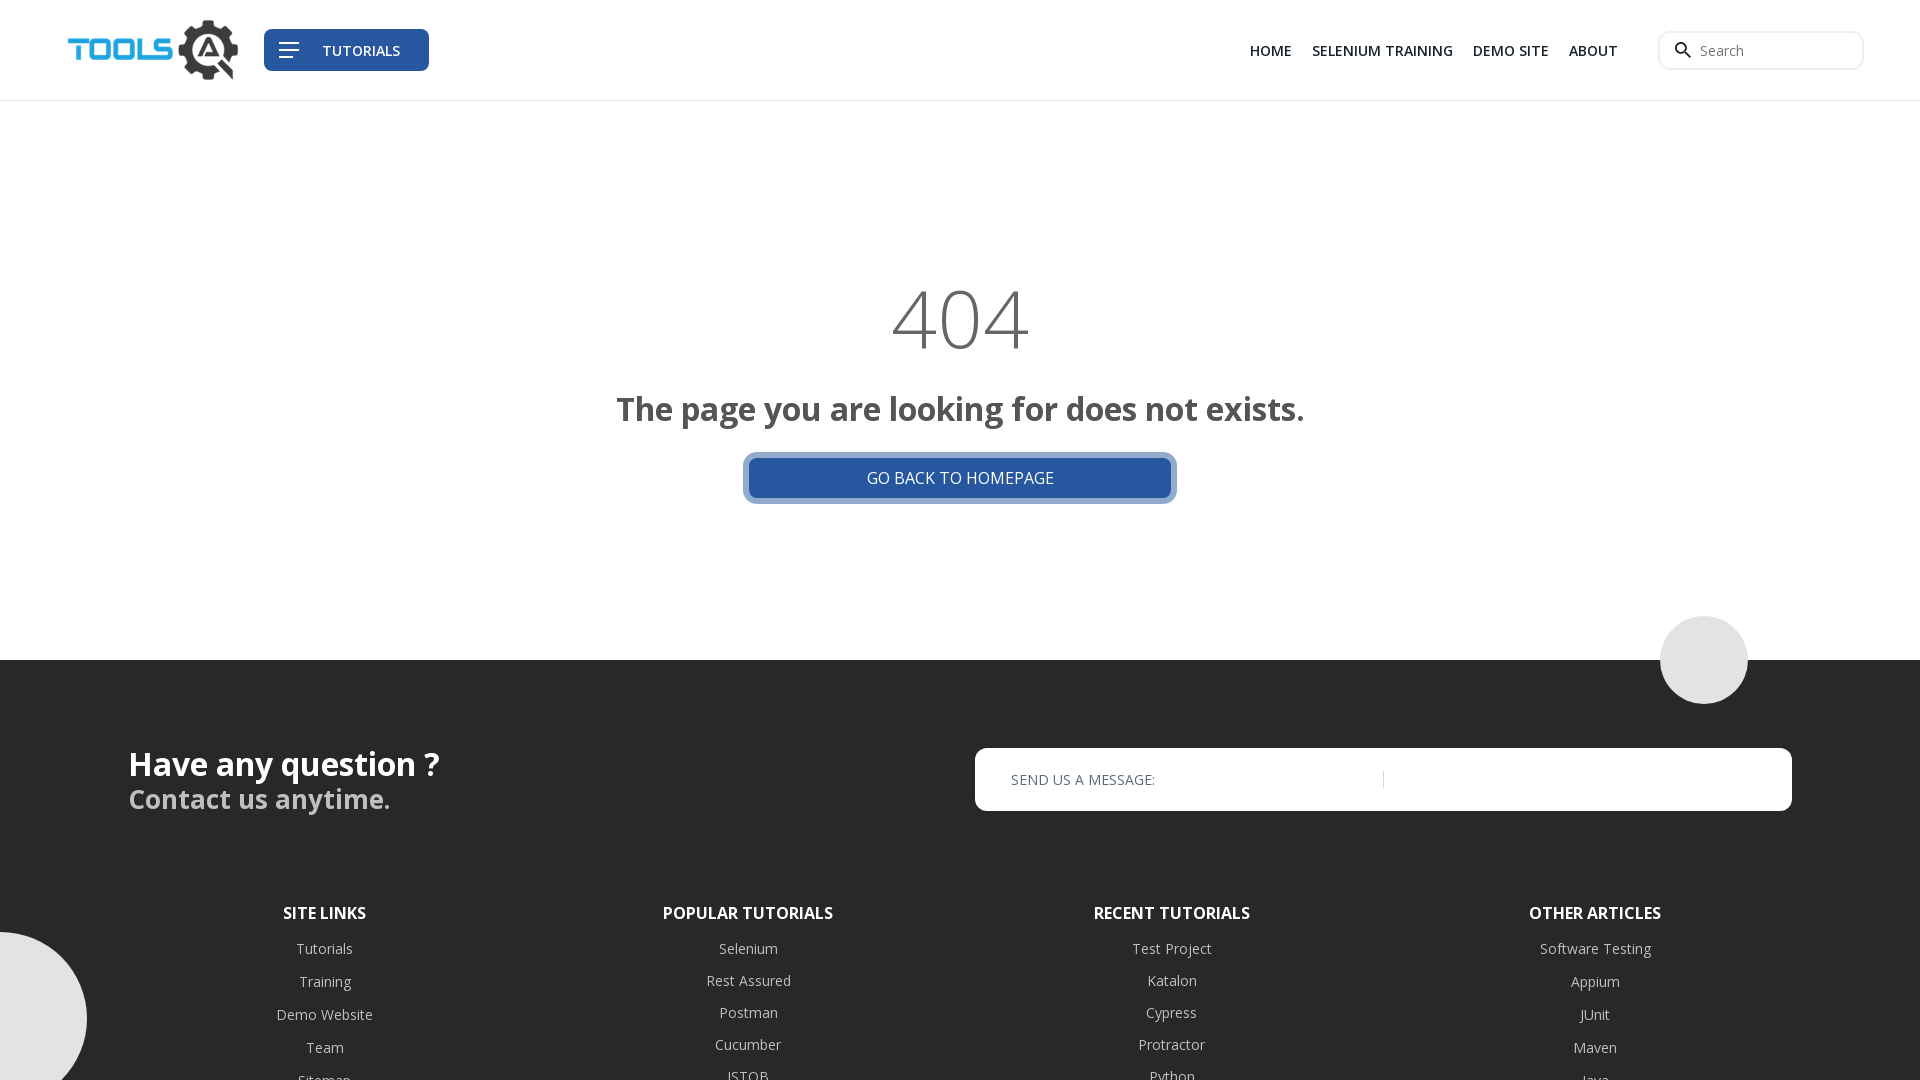

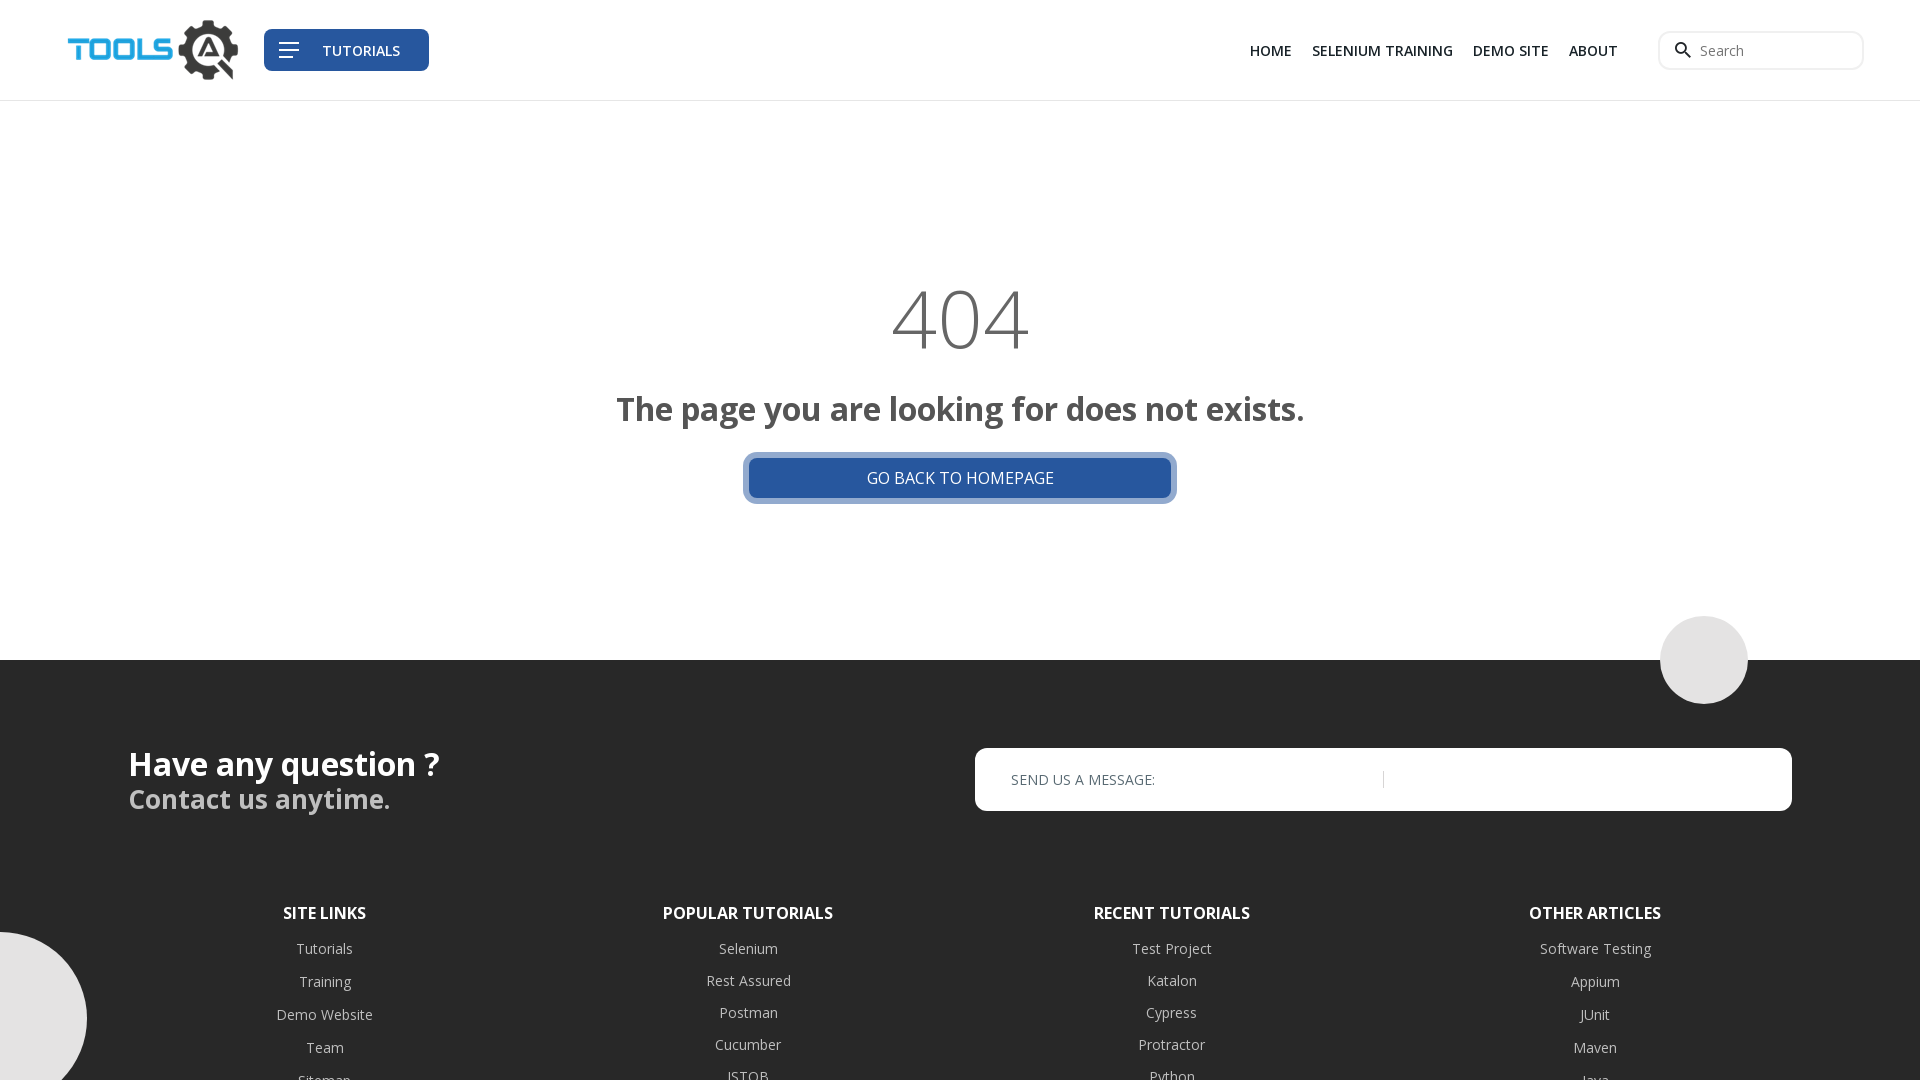